Selects a menu option by clicking on an item with a specific title on a food ordering website.

Starting URL: https://pprod.aldemia.fr/

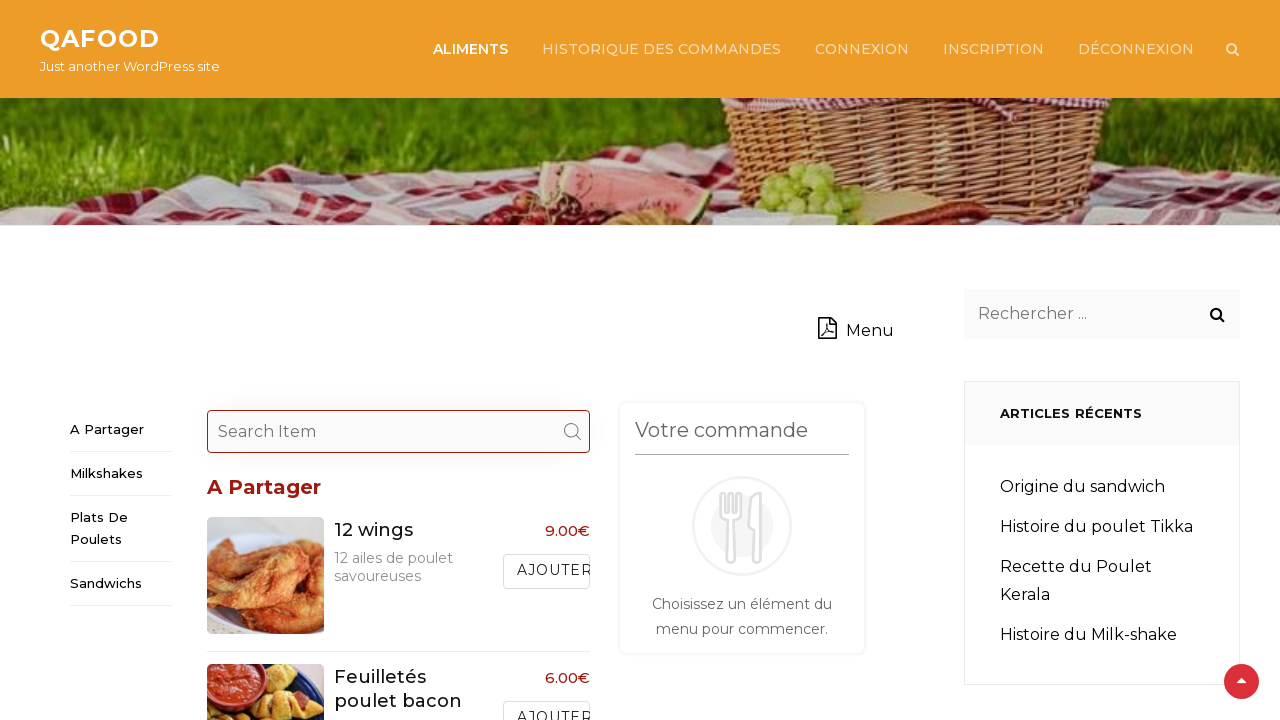

Clicked on '12 wings' menu option at (546, 571) on div.rpress-price-holder:not(.rpress-grid-view-holder) >> a[data-title="12 wings"
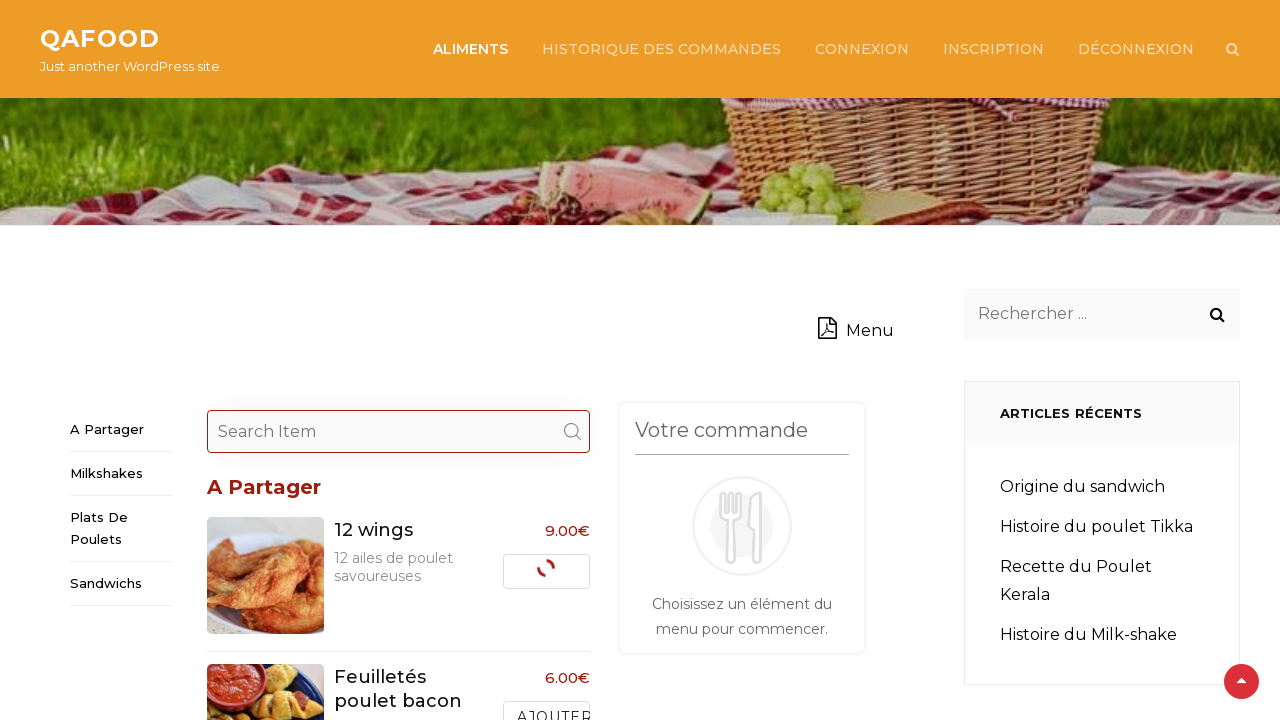

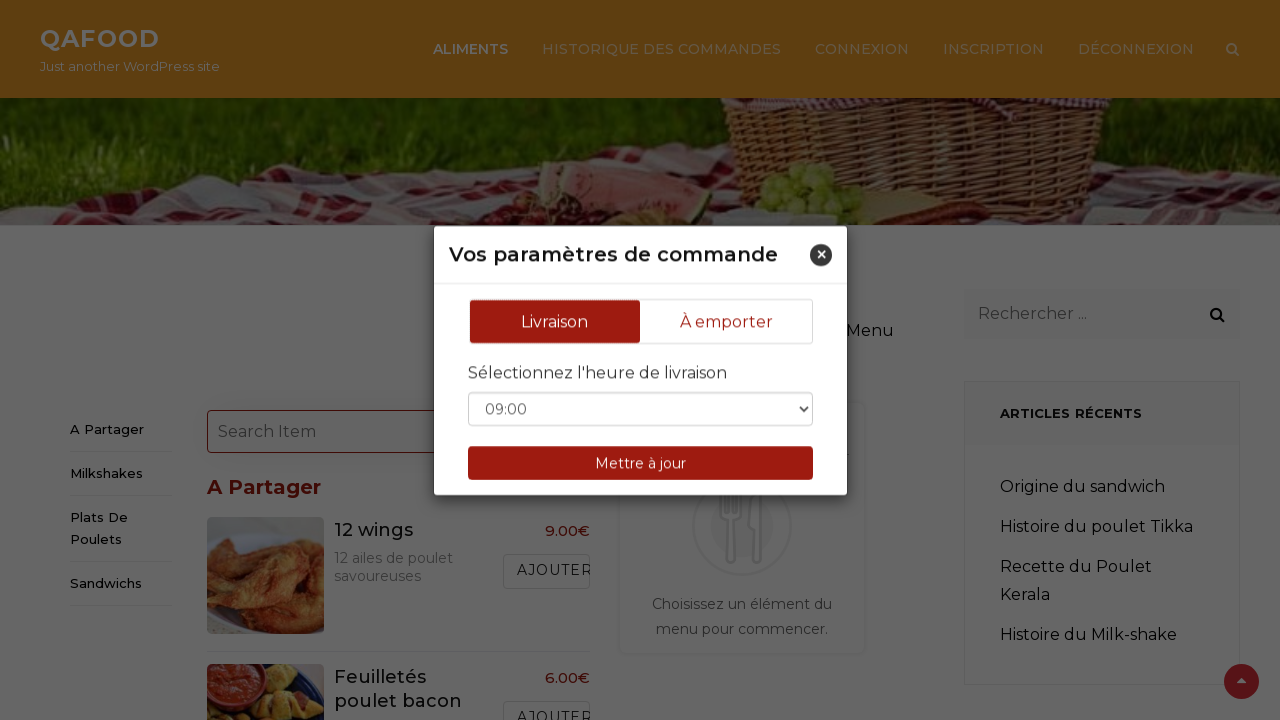